Tests filtering to display only completed todo items

Starting URL: https://demo.playwright.dev/todomvc

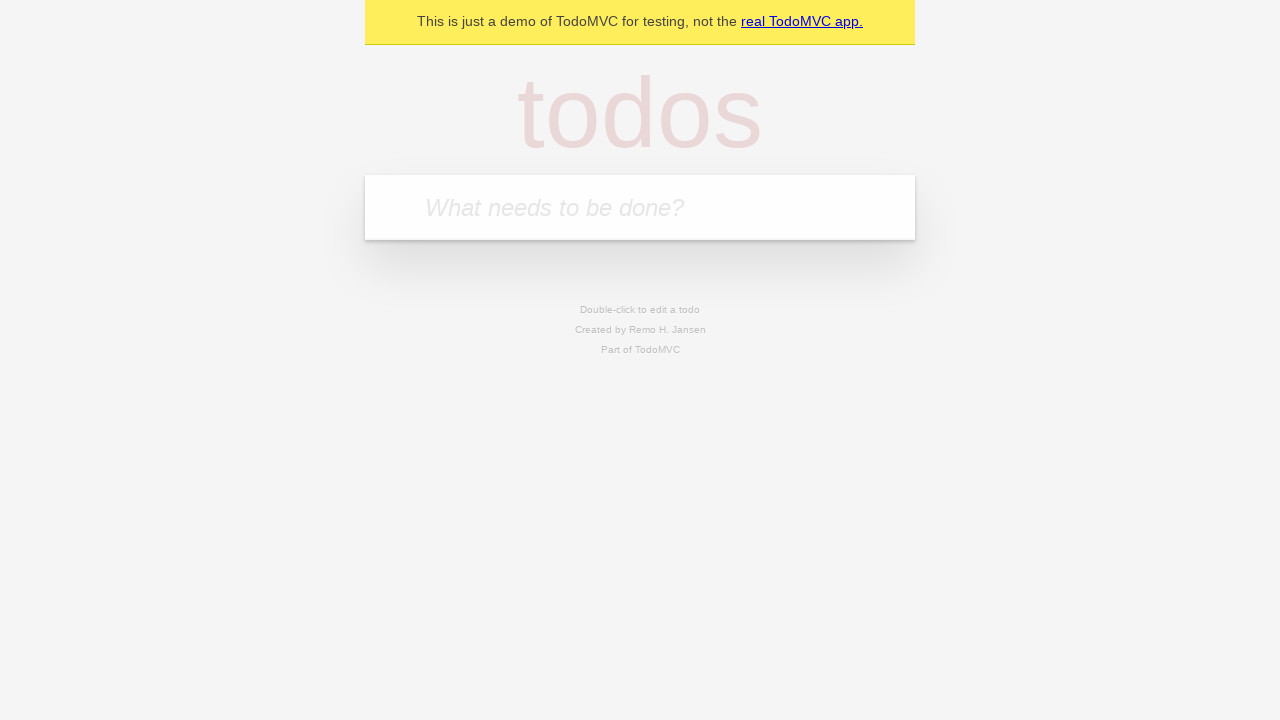

Filled todo input with 'buy some cheese' on internal:attr=[placeholder="What needs to be done?"i]
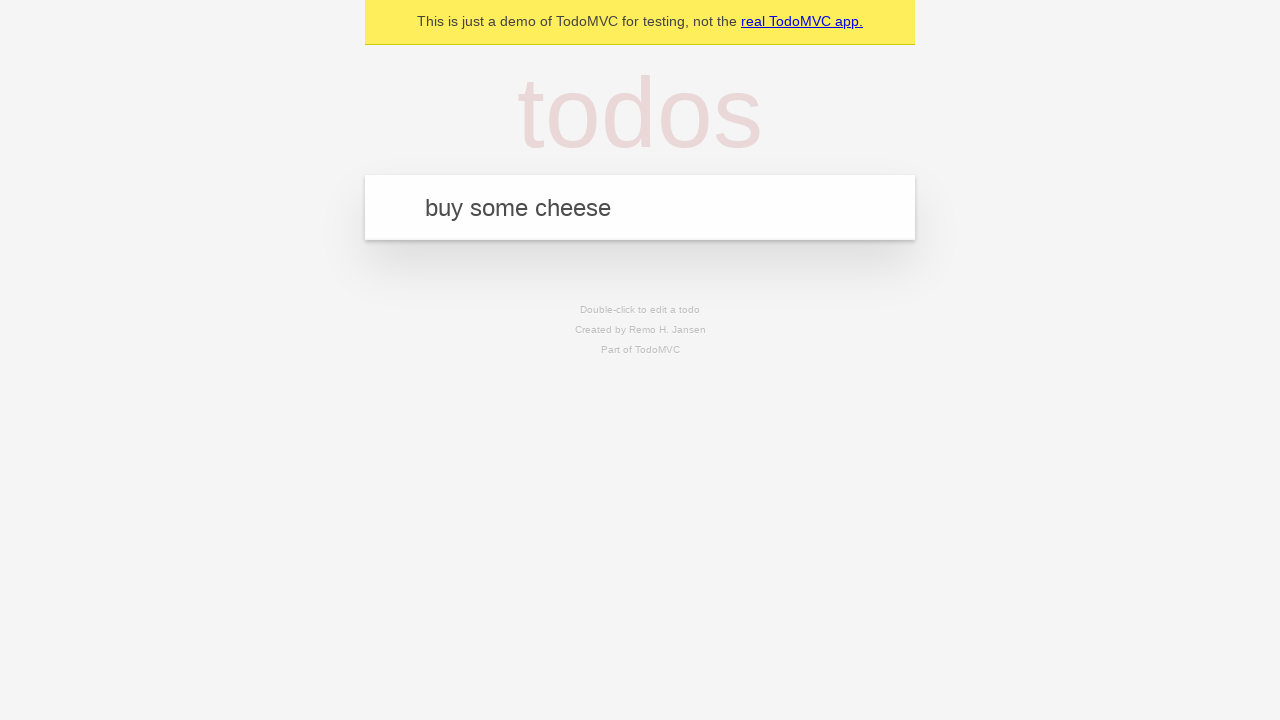

Pressed Enter to create todo 'buy some cheese' on internal:attr=[placeholder="What needs to be done?"i]
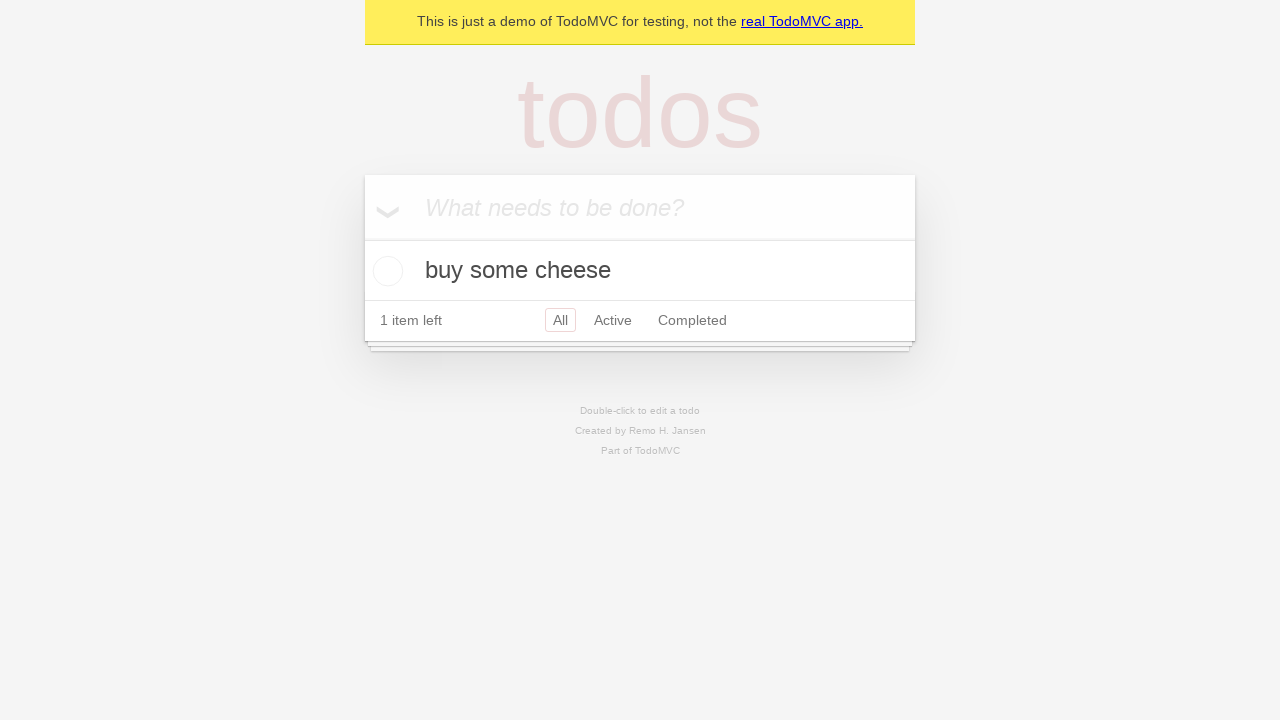

Filled todo input with 'feed the cat' on internal:attr=[placeholder="What needs to be done?"i]
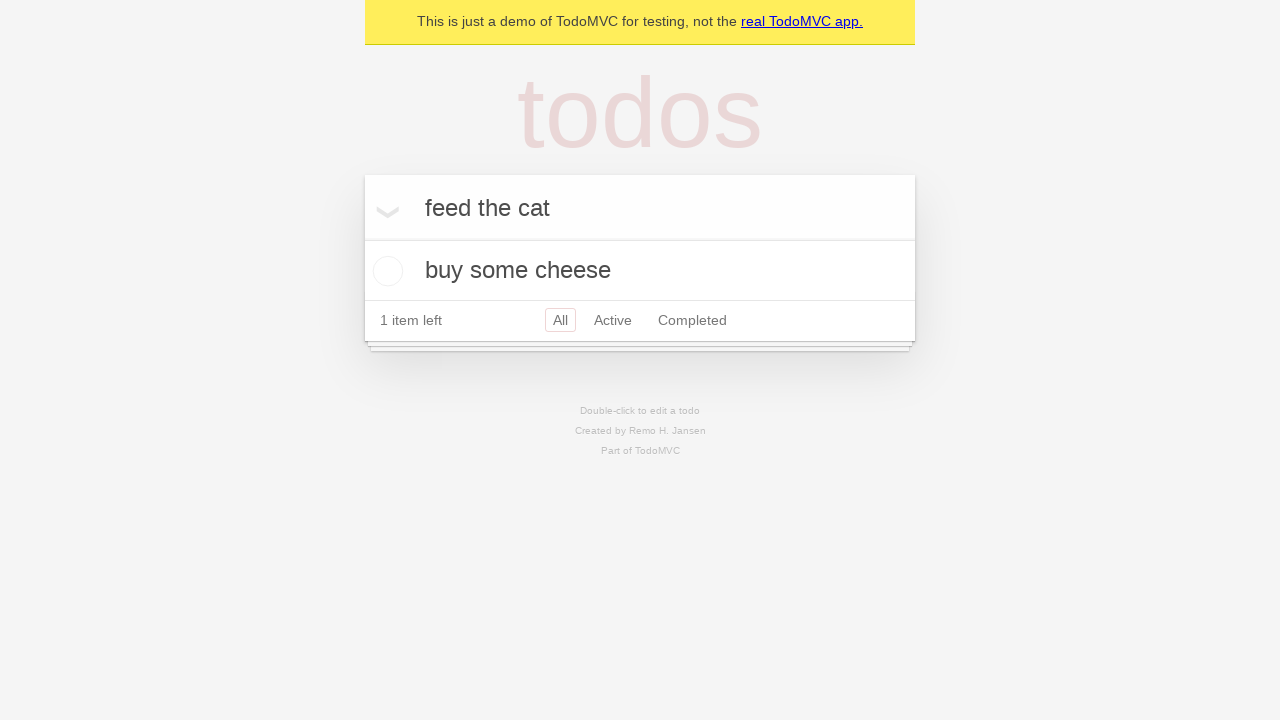

Pressed Enter to create todo 'feed the cat' on internal:attr=[placeholder="What needs to be done?"i]
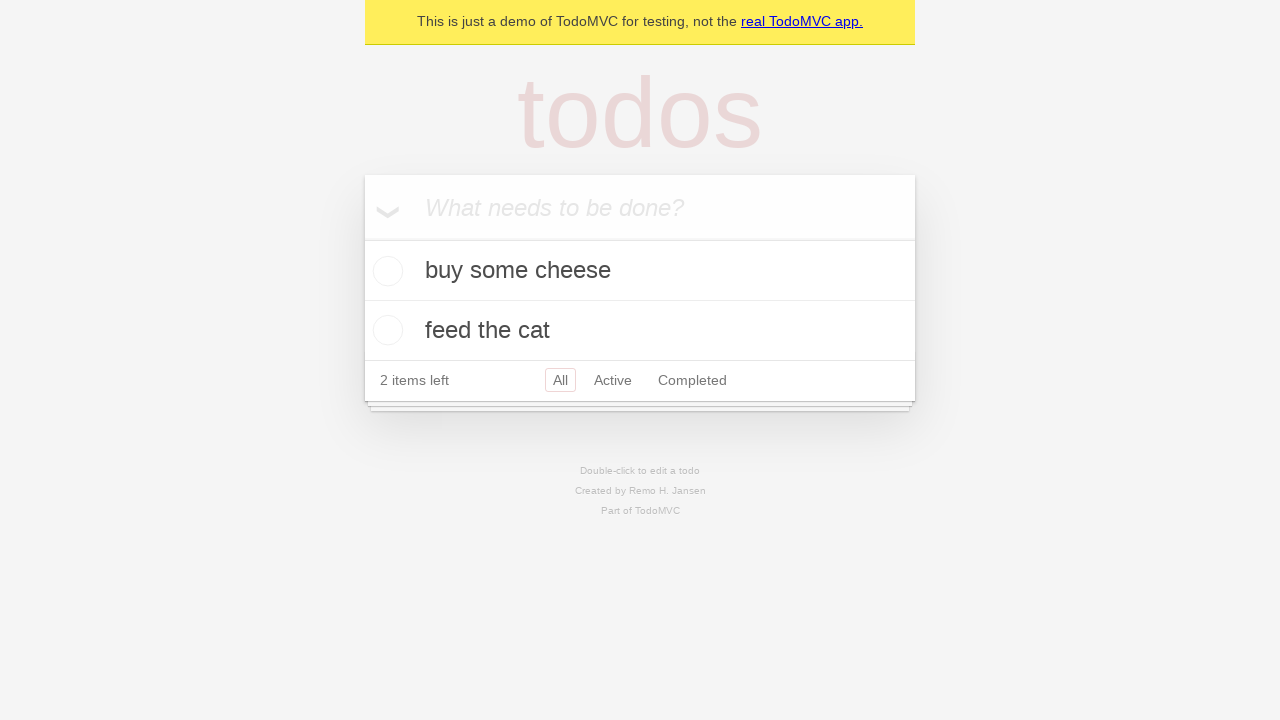

Filled todo input with 'book a doctors appointment' on internal:attr=[placeholder="What needs to be done?"i]
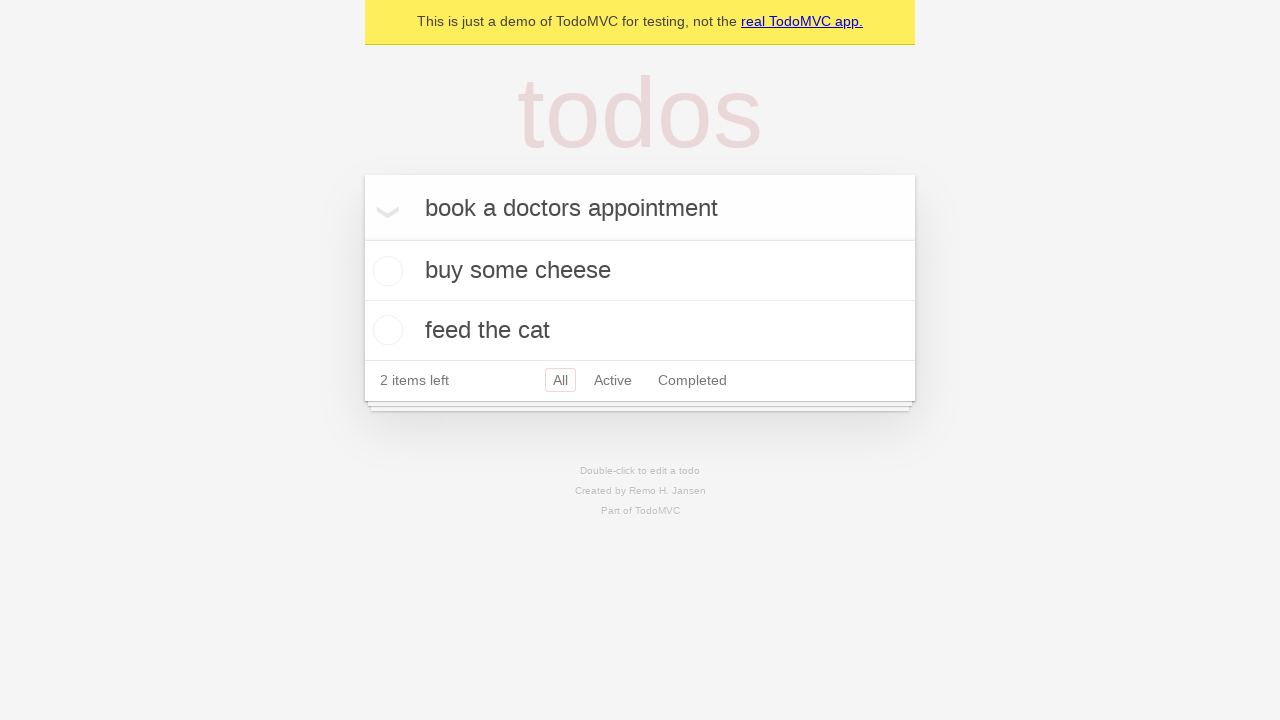

Pressed Enter to create todo 'book a doctors appointment' on internal:attr=[placeholder="What needs to be done?"i]
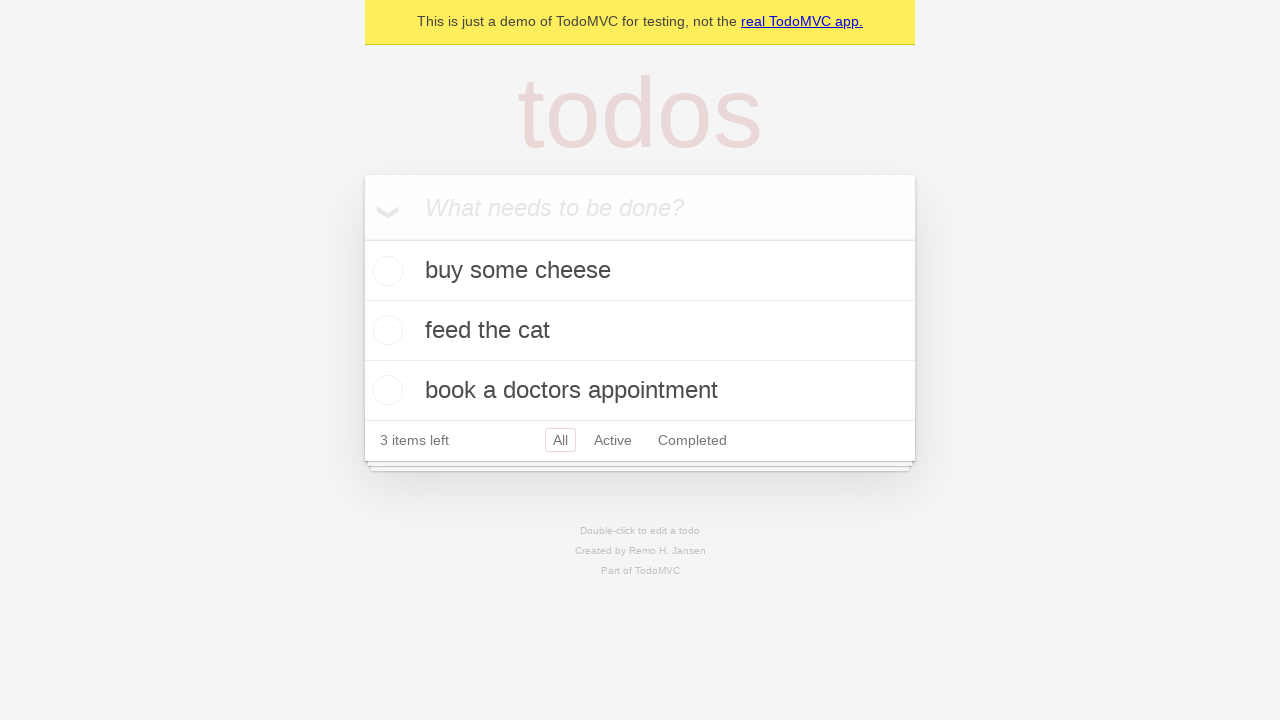

Waited for all 3 todo items to be created
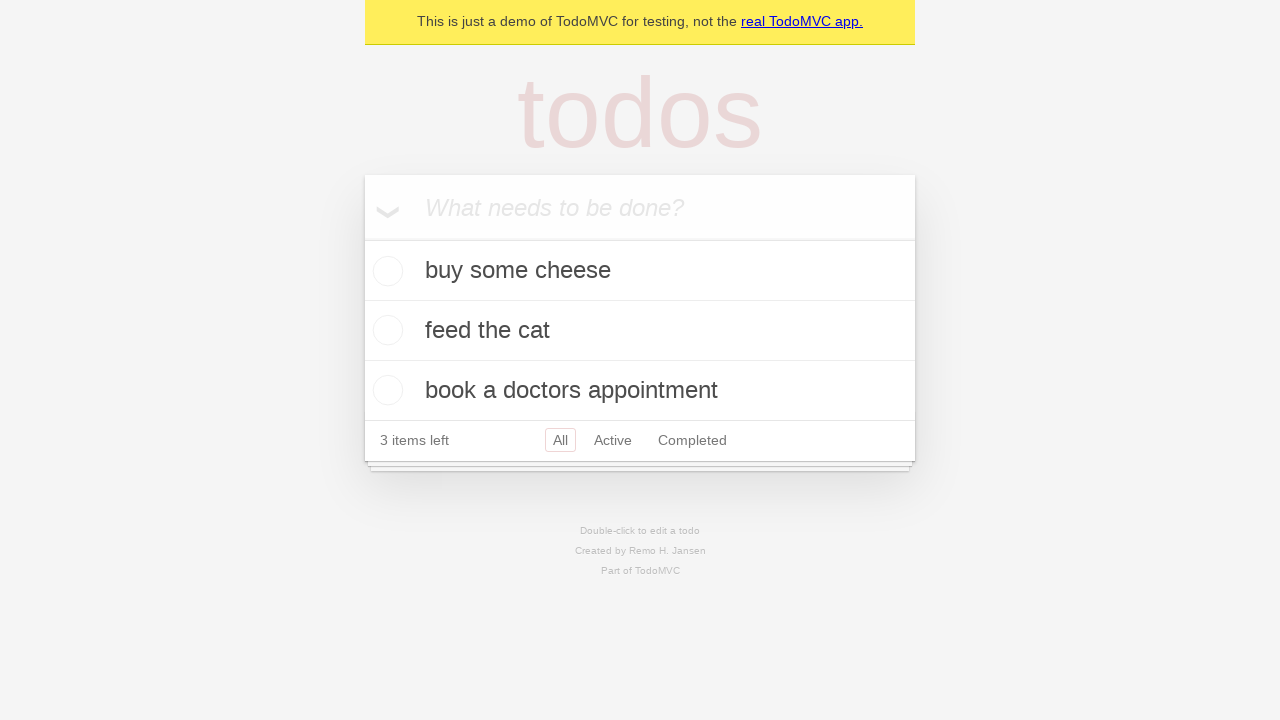

Checked the second todo item (feed the cat) at (385, 330) on internal:testid=[data-testid="todo-item"s] >> nth=1 >> internal:role=checkbox
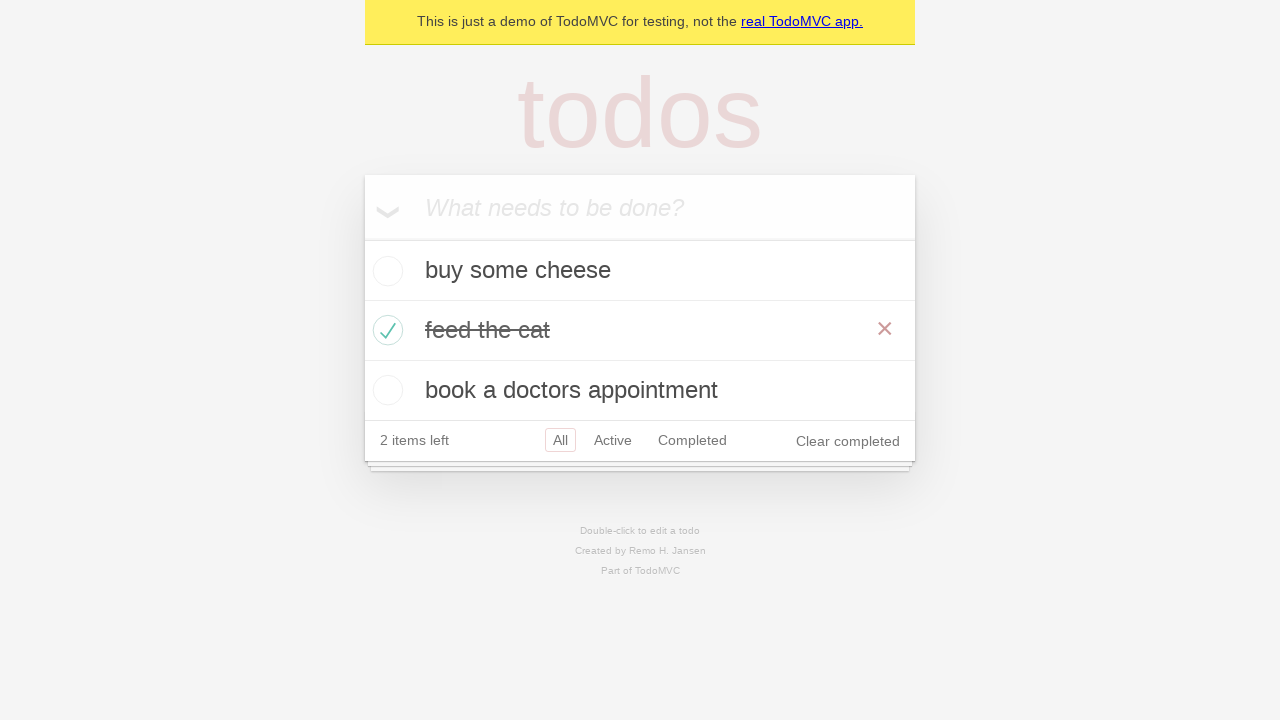

Clicked Completed filter to display only completed items at (692, 440) on internal:role=link[name="Completed"i]
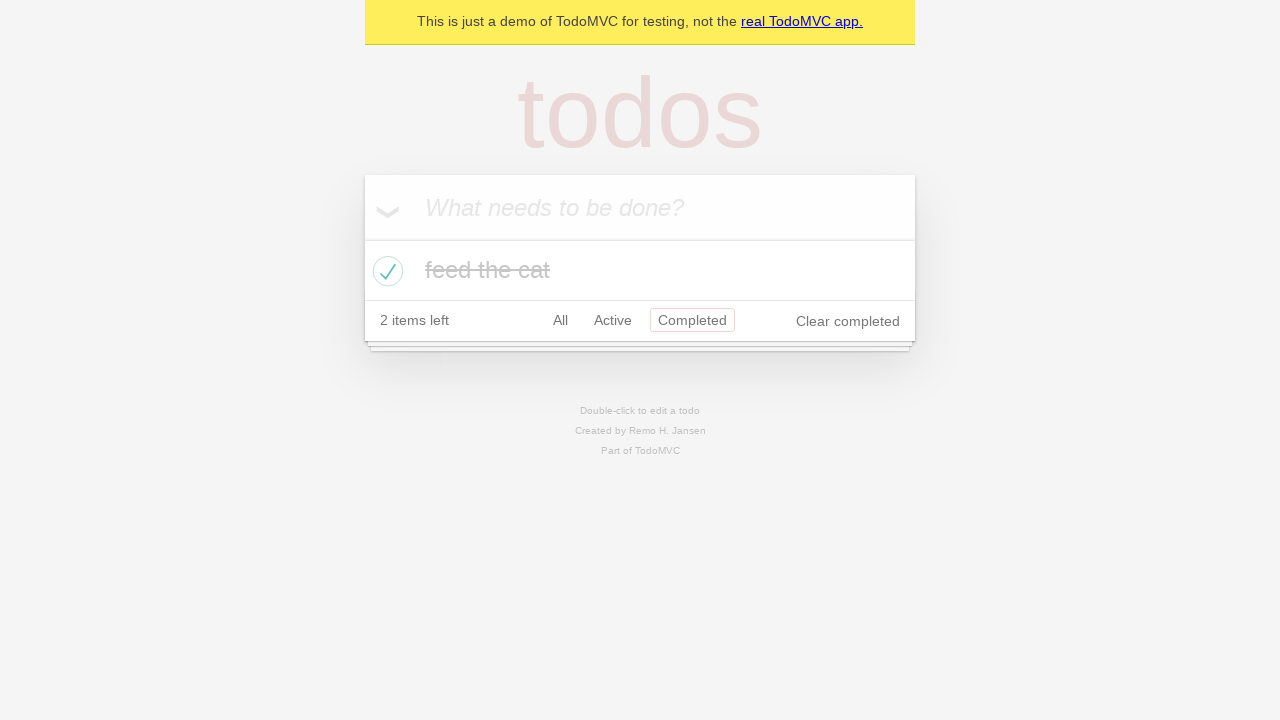

Waited for filter to apply
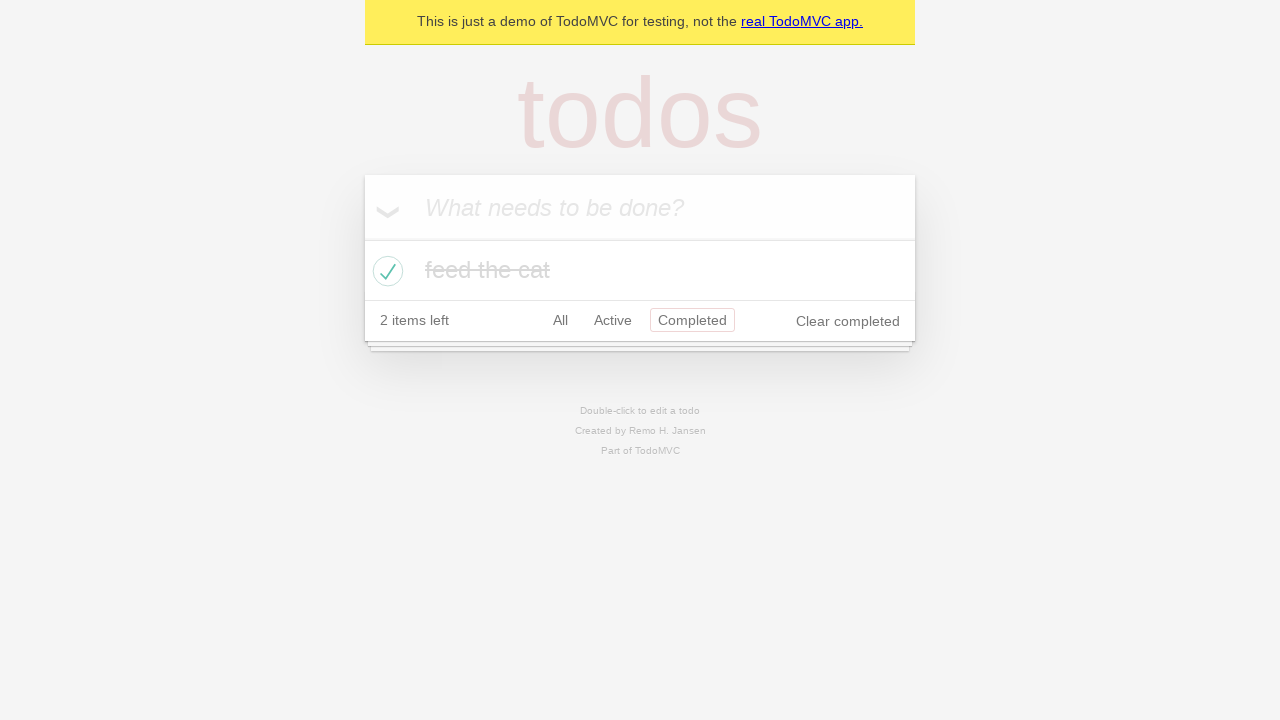

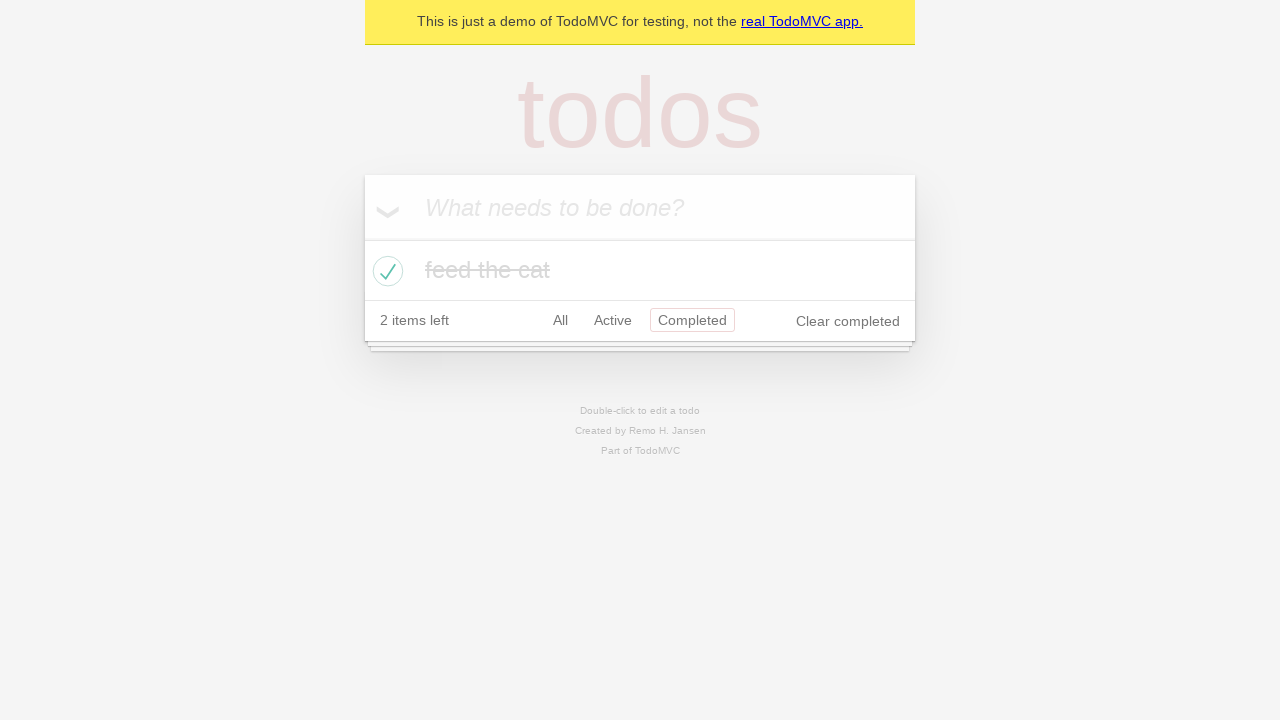